Tests that clicking Clear completed button removes completed items from the list.

Starting URL: https://demo.playwright.dev/todomvc

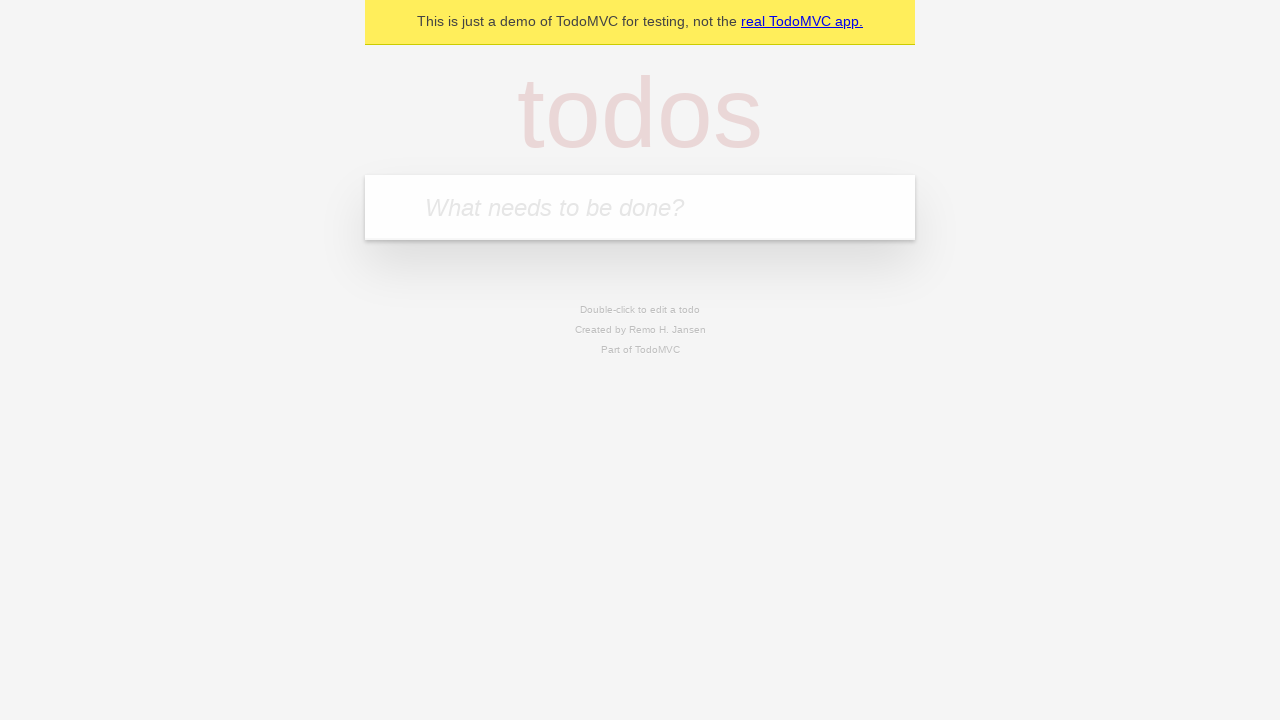

Filled todo input with 'buy some cheese' on internal:attr=[placeholder="What needs to be done?"i]
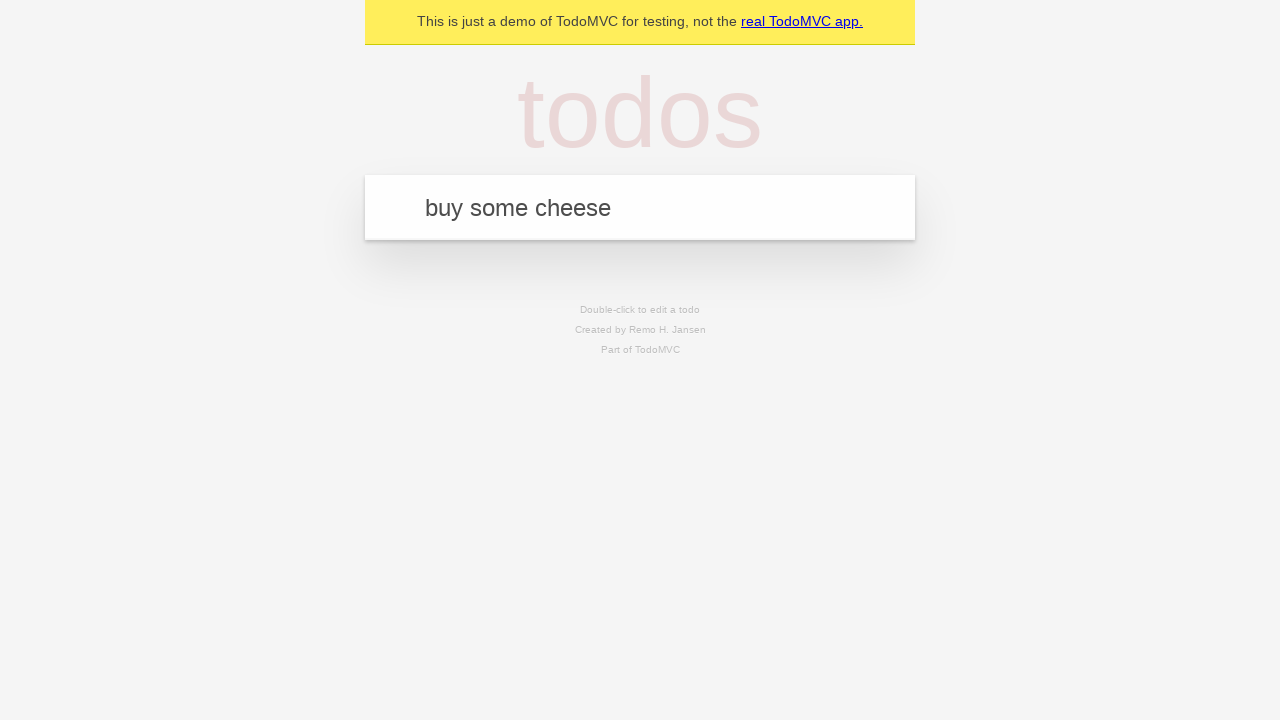

Pressed Enter to add todo 'buy some cheese' on internal:attr=[placeholder="What needs to be done?"i]
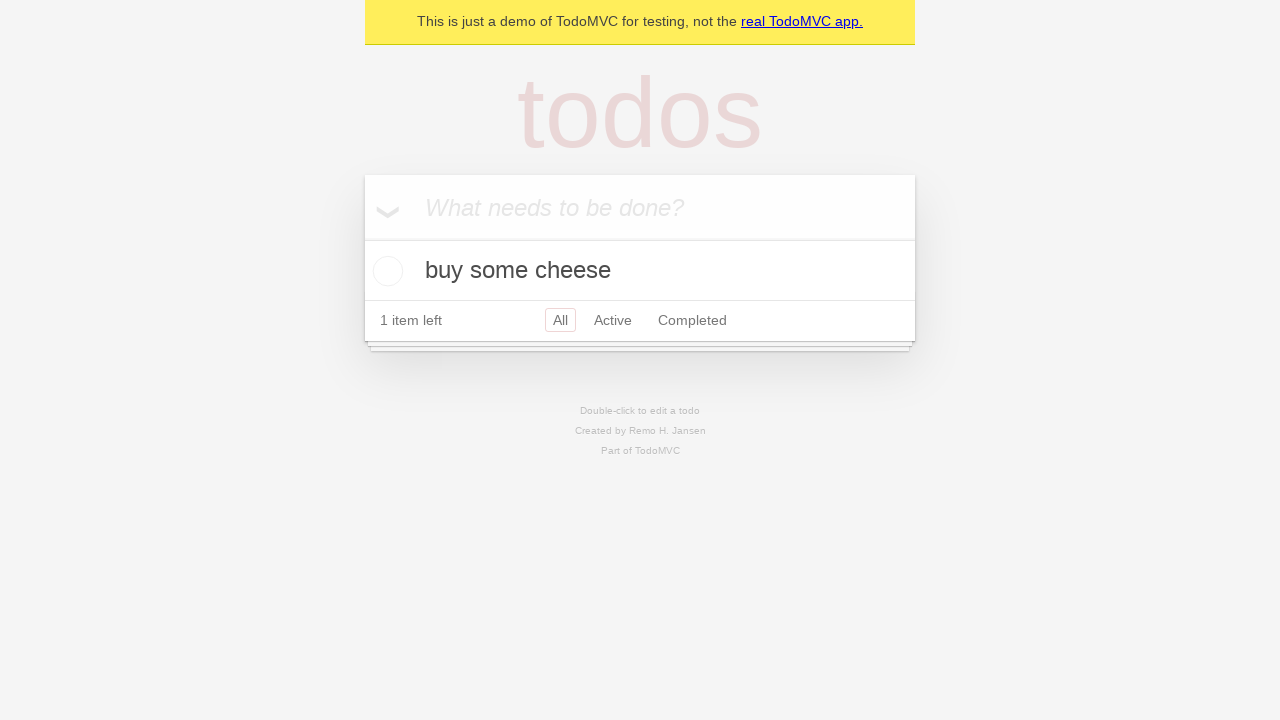

Filled todo input with 'feed the cat' on internal:attr=[placeholder="What needs to be done?"i]
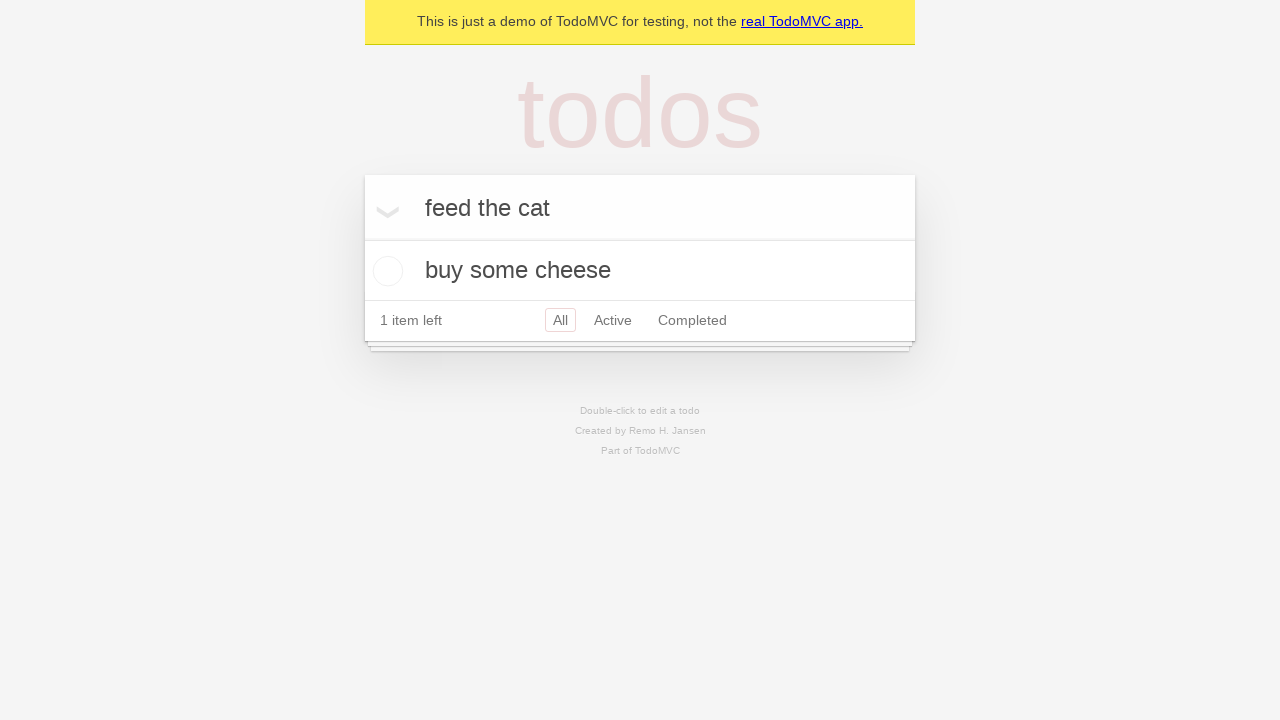

Pressed Enter to add todo 'feed the cat' on internal:attr=[placeholder="What needs to be done?"i]
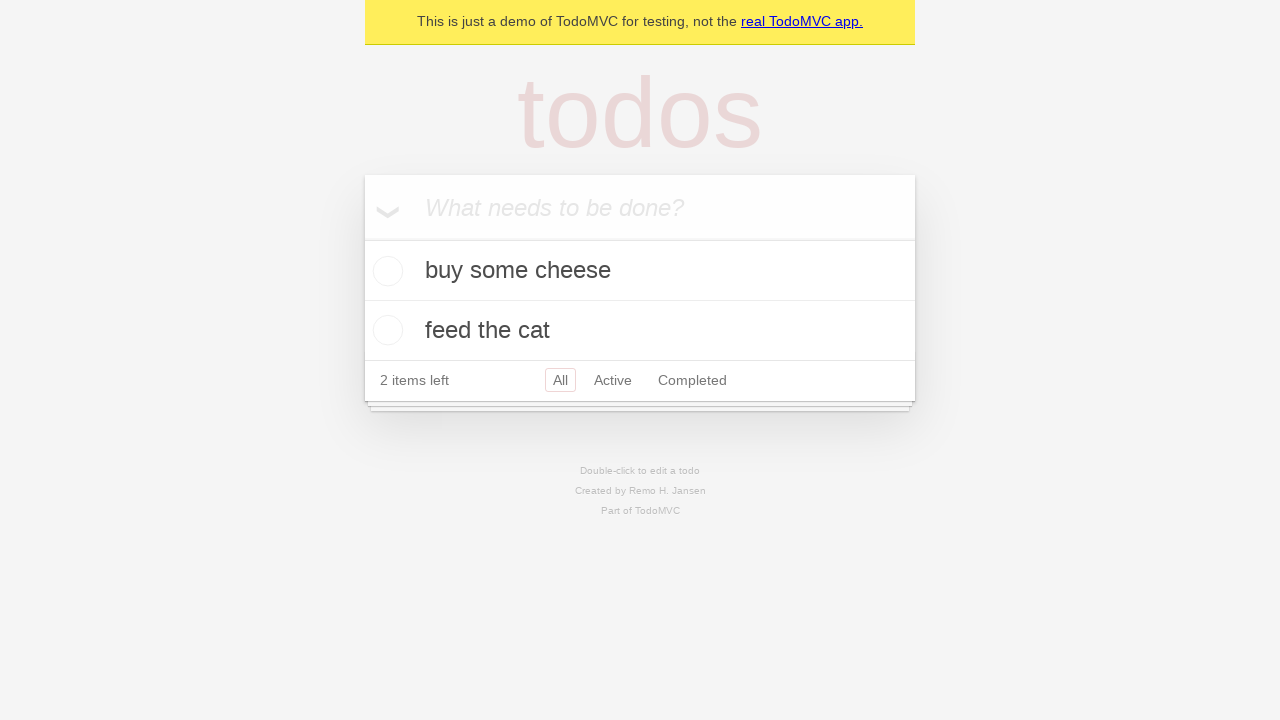

Filled todo input with 'book a doctors appointment' on internal:attr=[placeholder="What needs to be done?"i]
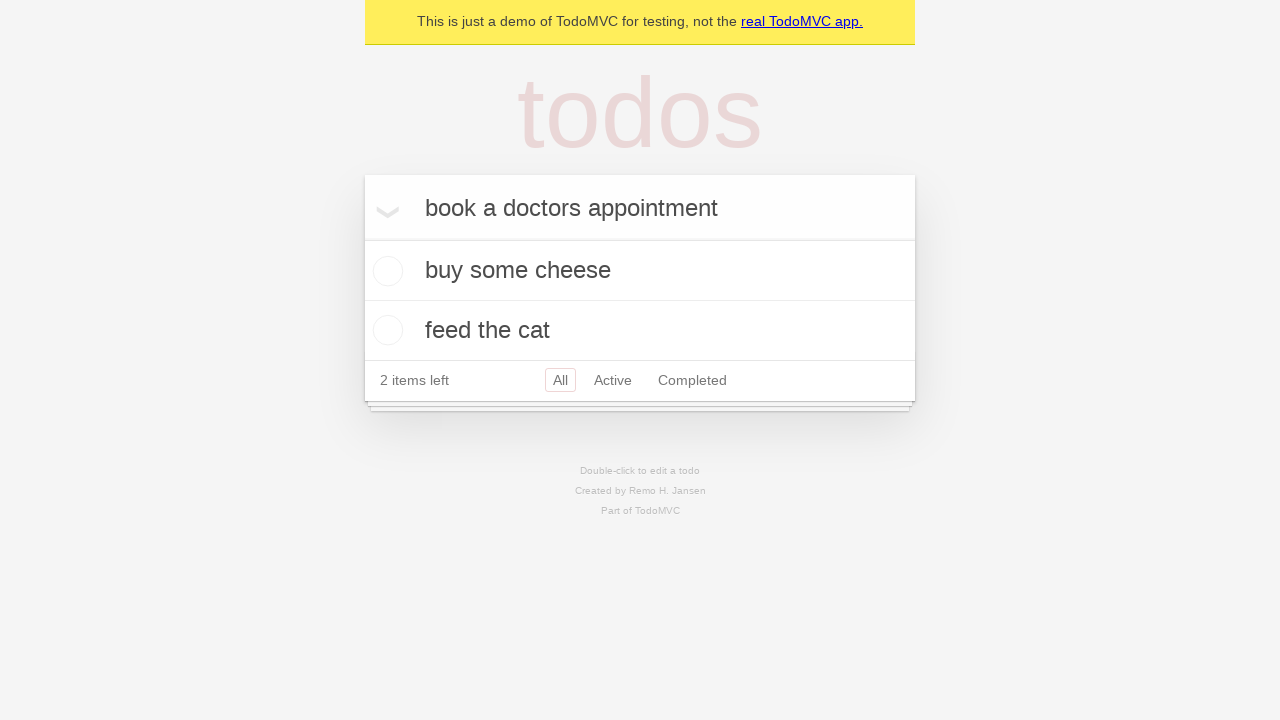

Pressed Enter to add todo 'book a doctors appointment' on internal:attr=[placeholder="What needs to be done?"i]
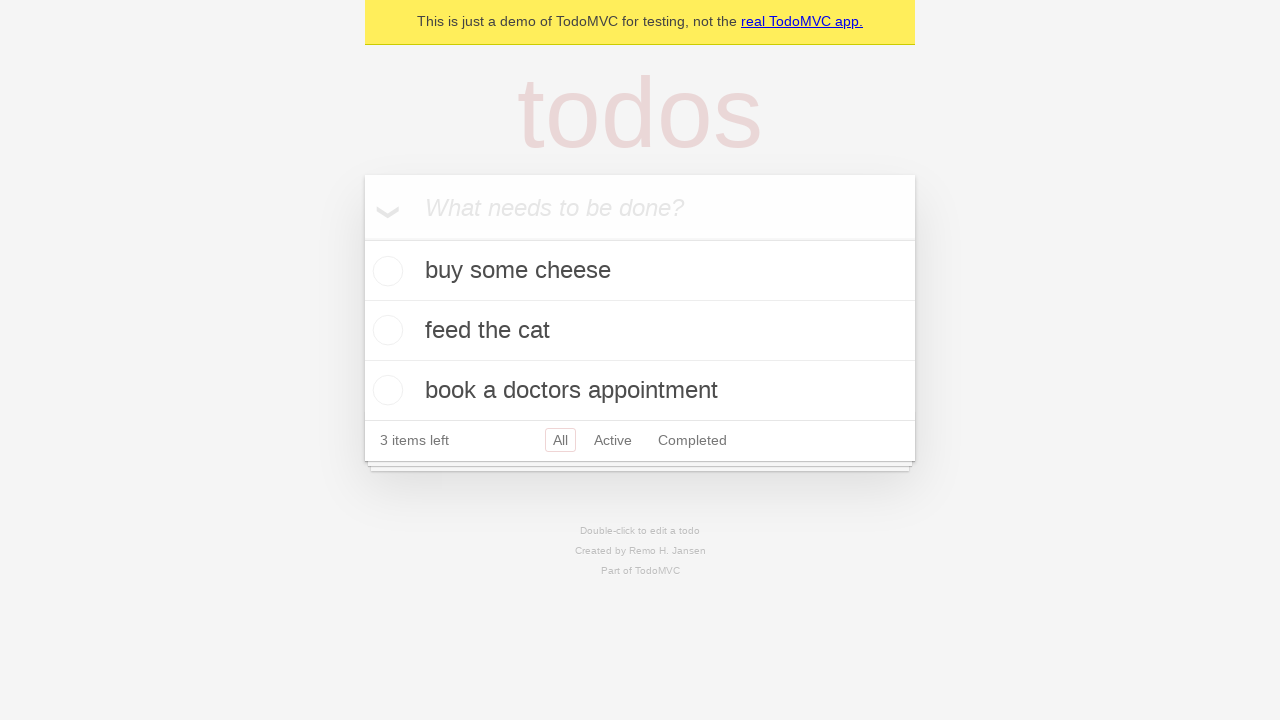

Checked the second todo item (feed the cat) at (385, 330) on internal:testid=[data-testid="todo-item"s] >> nth=1 >> internal:role=checkbox
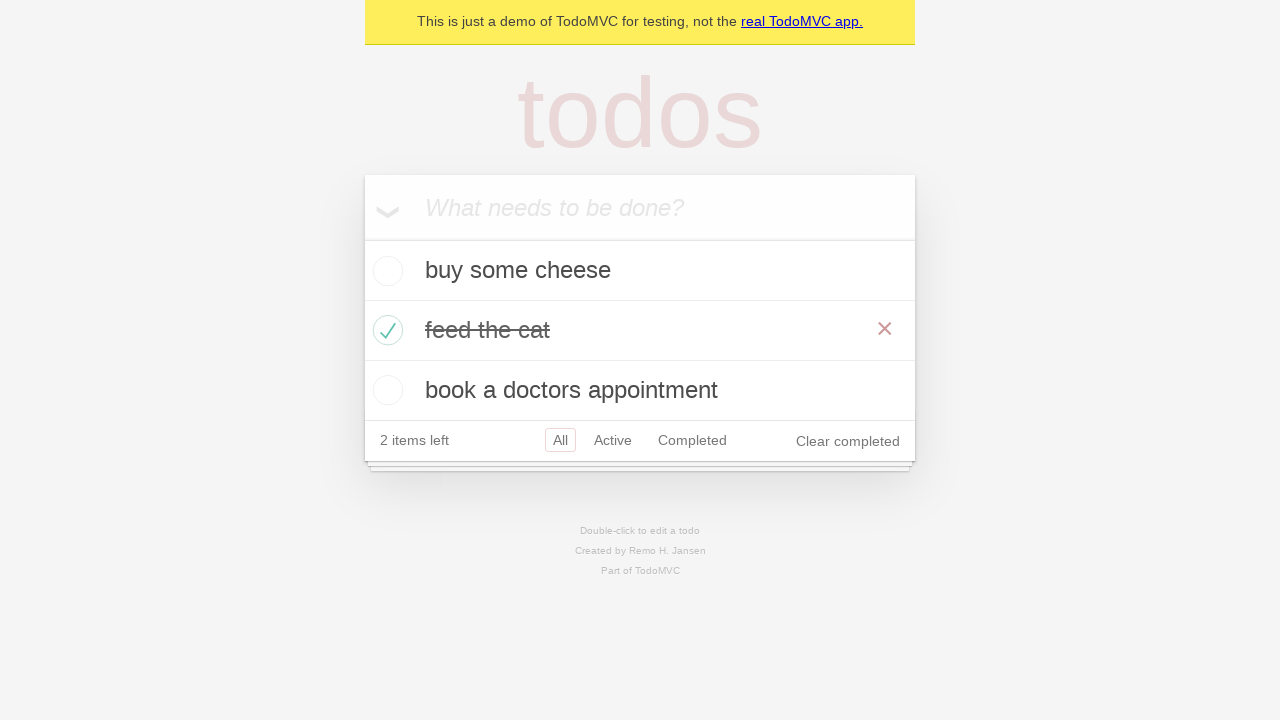

Clicked Clear completed button to remove completed items at (848, 441) on internal:role=button[name="Clear completed"i]
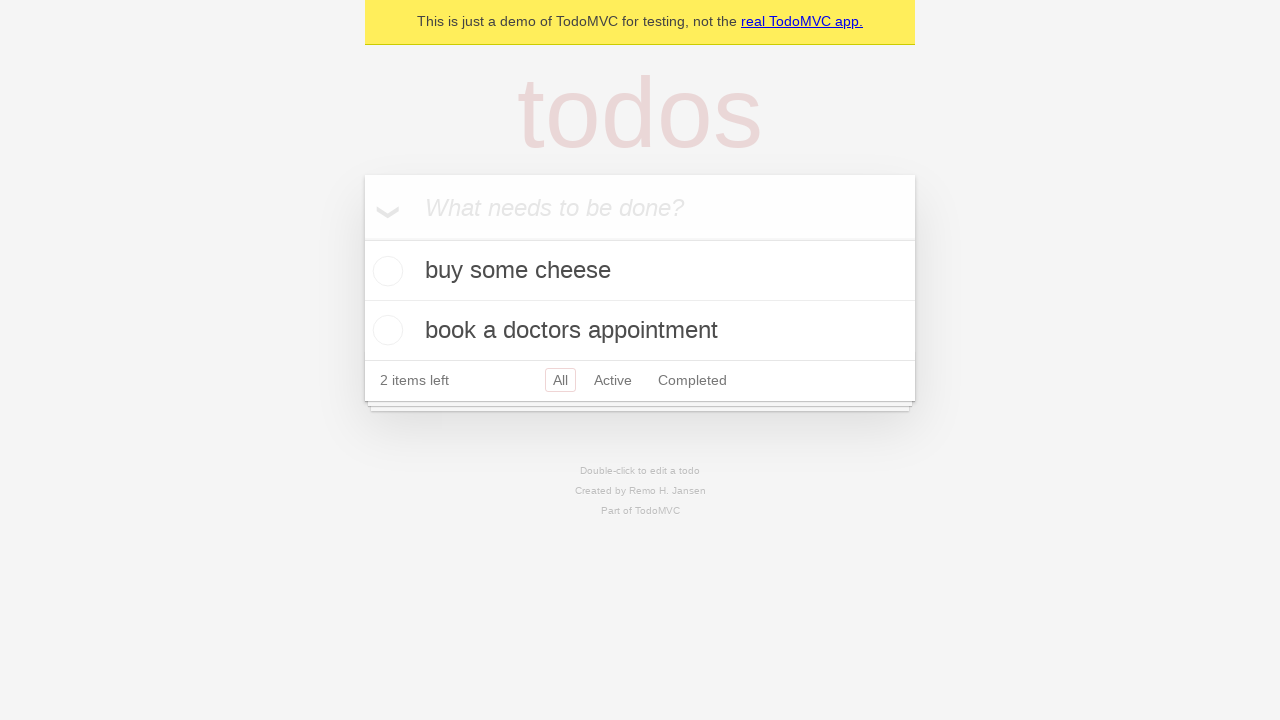

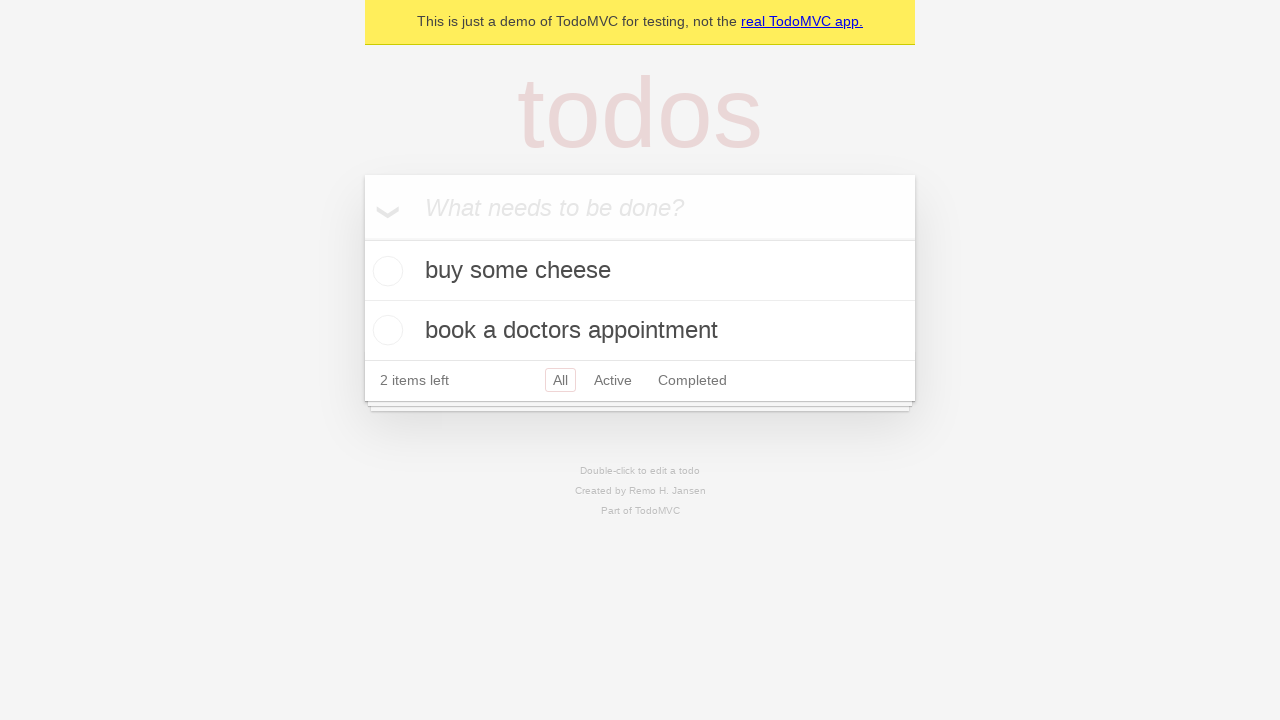